Navigates to Python.org and clicks on the Talks link in the navigation menu to verify podcast information is displayed

Starting URL: https://www.python.org/

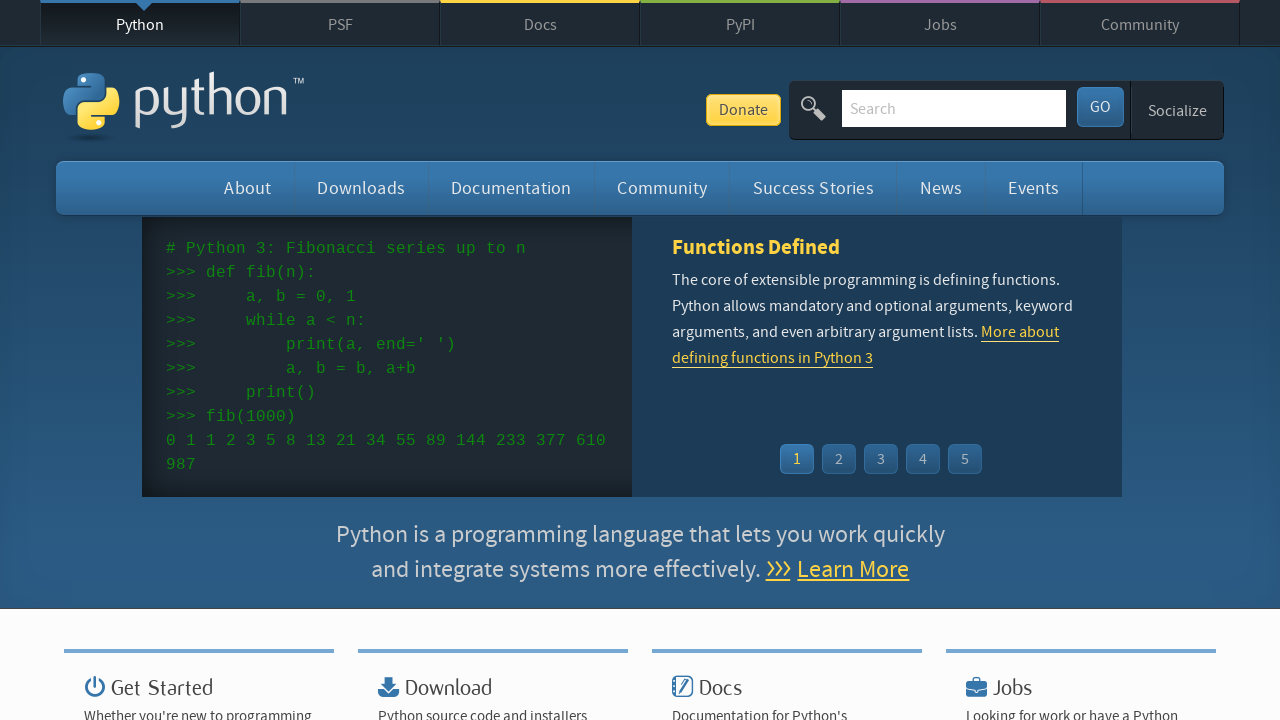

Clicked on the Talks link in the navigation menu at (542, 360) on xpath=//*[@id='container']/li[3]/ul/li[2]/a
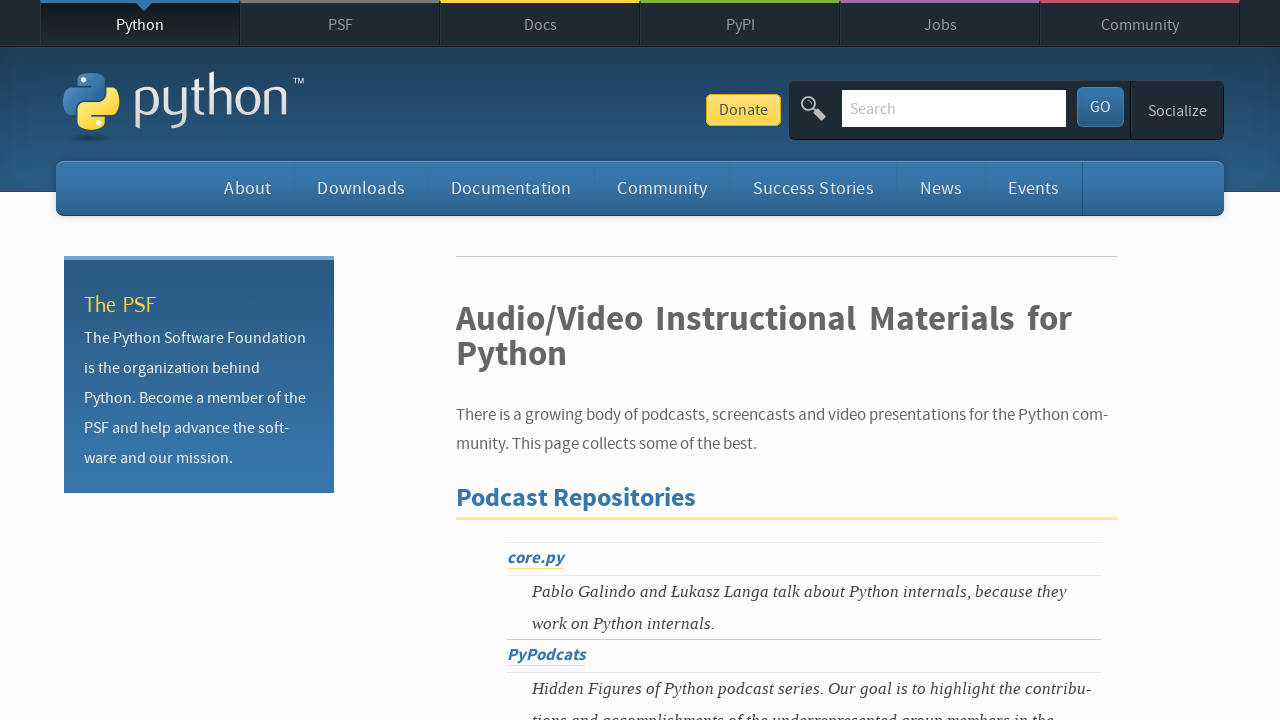

Podcast description is now visible on the page
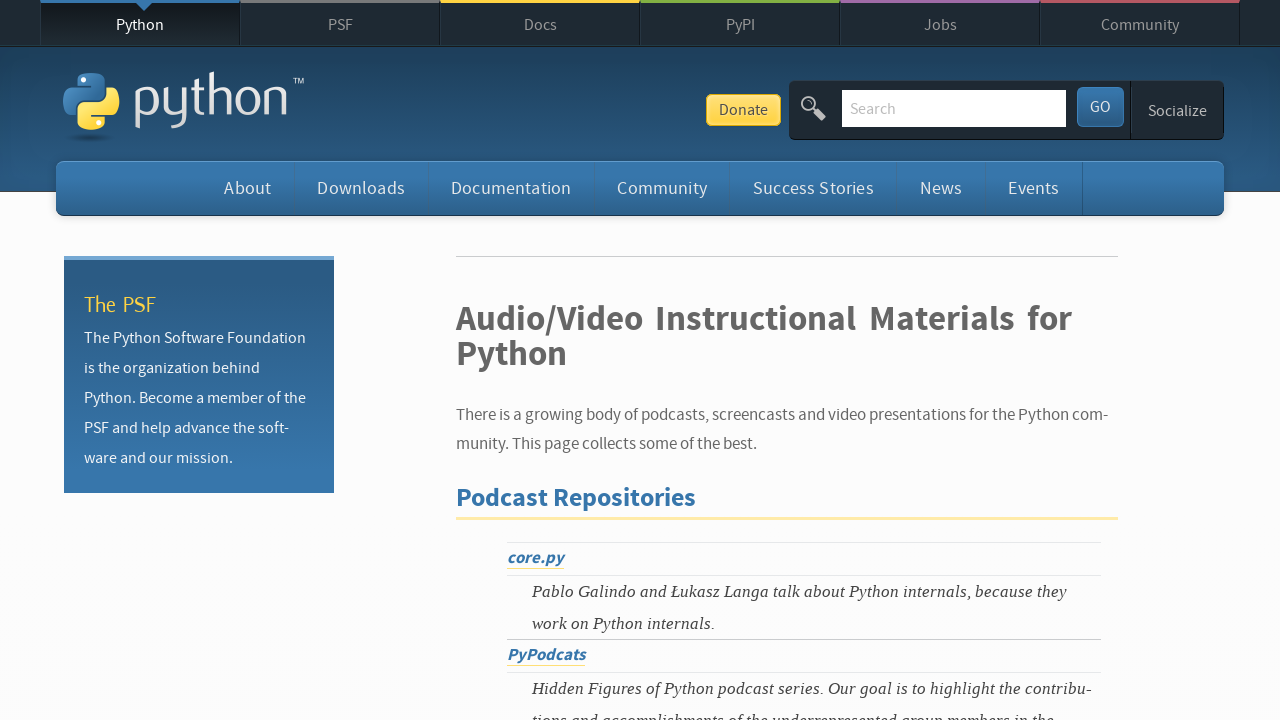

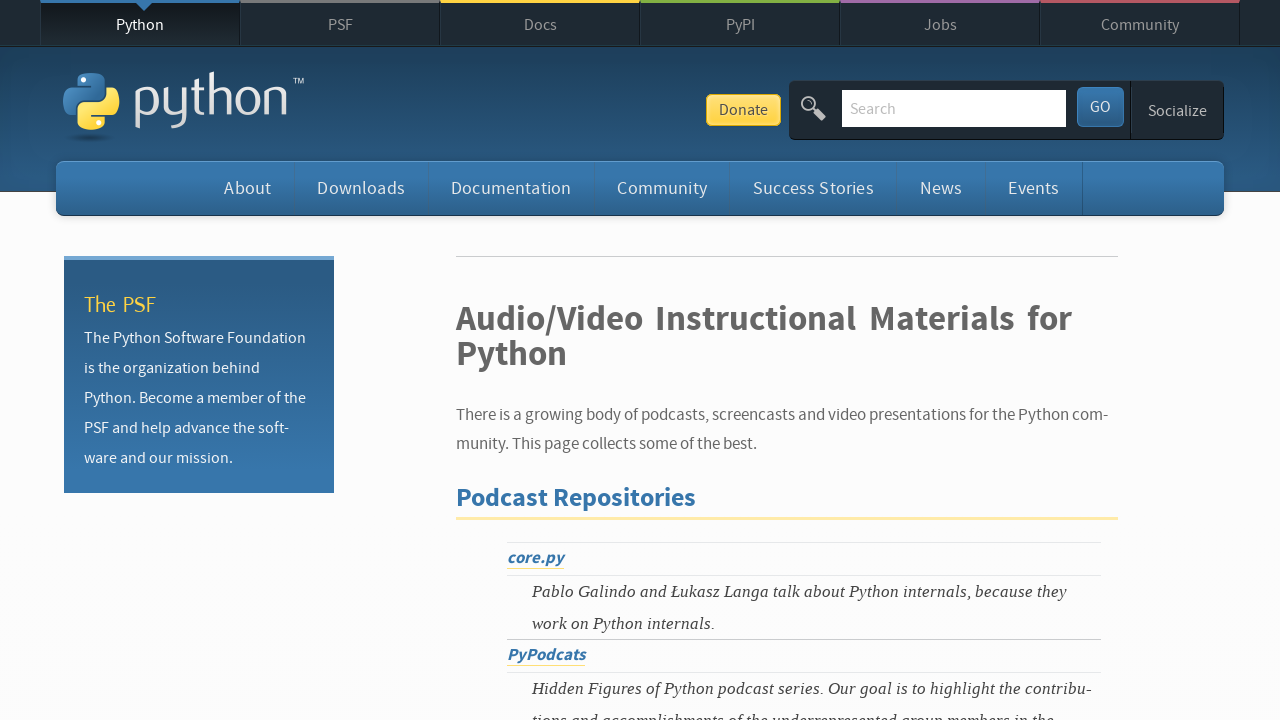